Tests accordion interaction on a scooter rental page by scrolling to the FAQ section and clicking on the fourth accordion heading to expand it

Starting URL: https://qa-scooter.praktikum-services.ru/

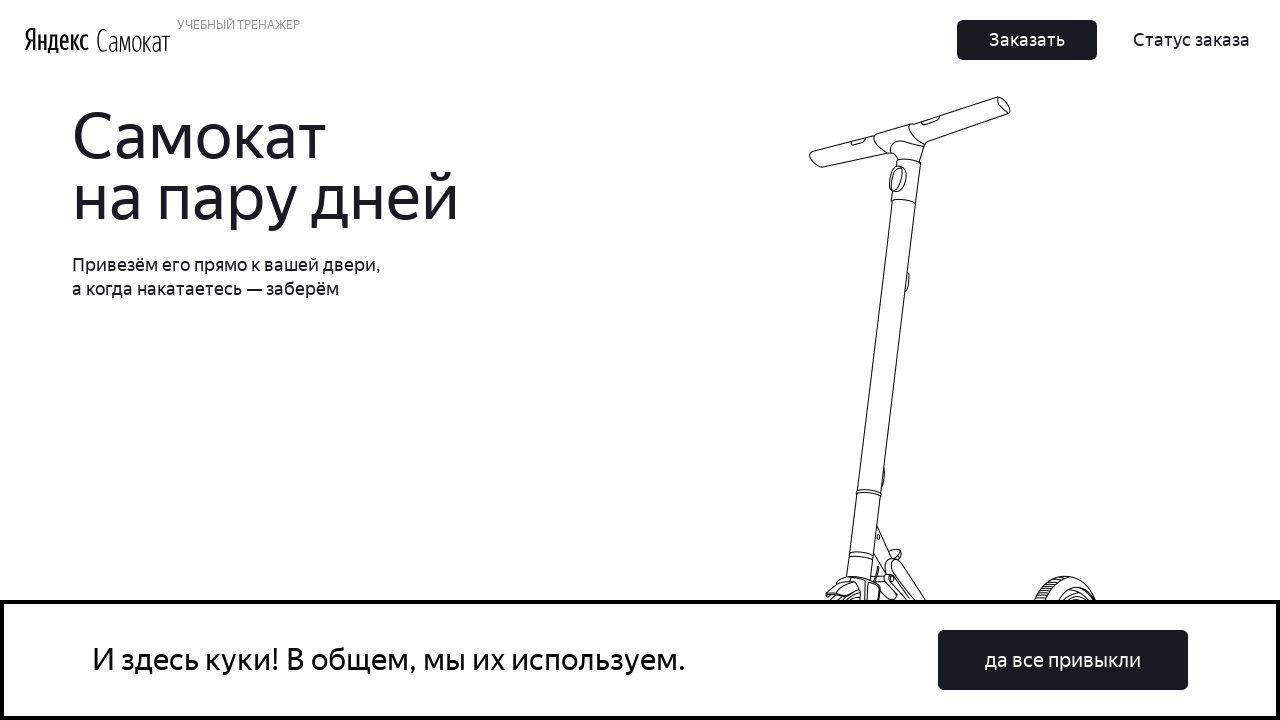

Scrolled to FAQ accordion section
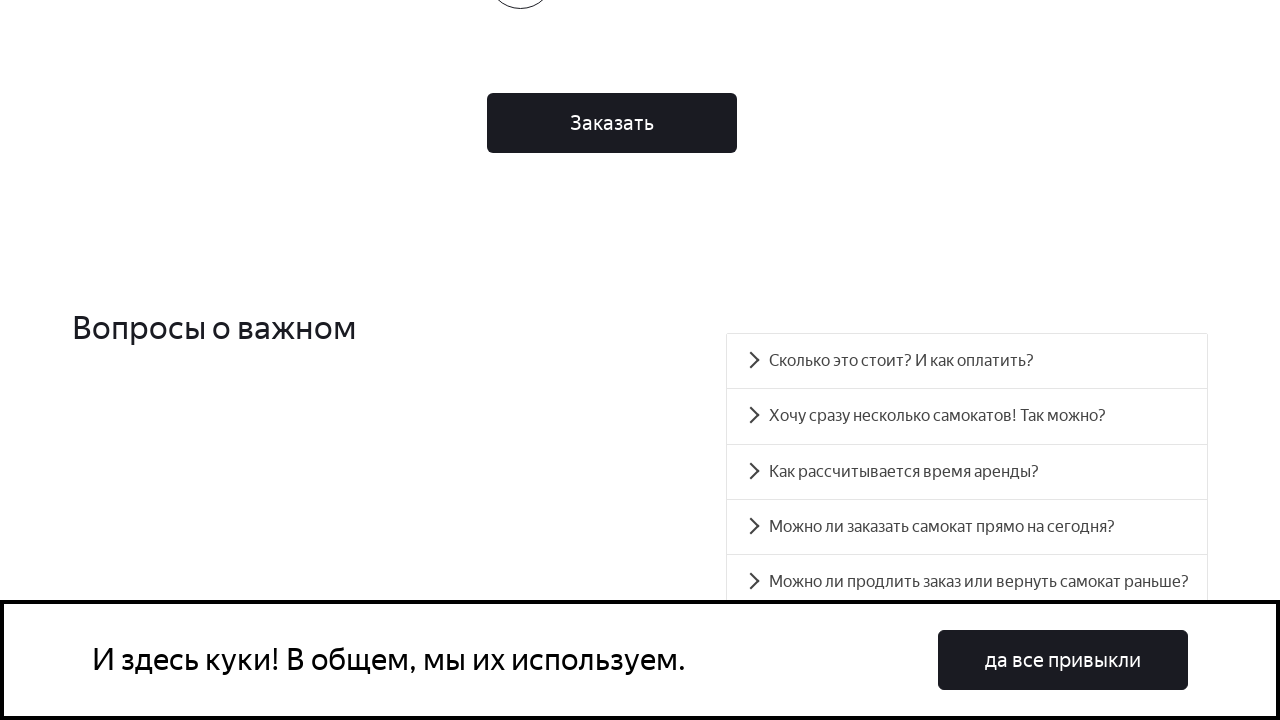

Clicked on fourth accordion heading to expand it at (967, 527) on #accordion__heading-3
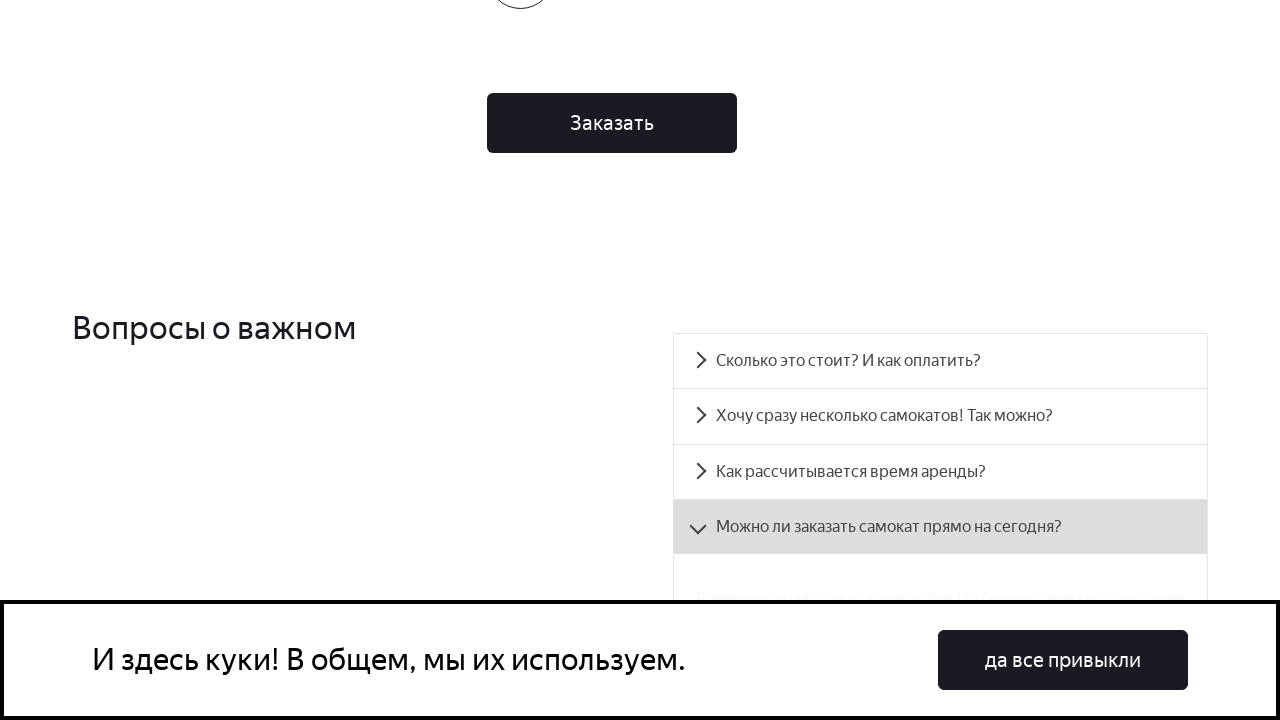

Fourth accordion panel expanded and became visible
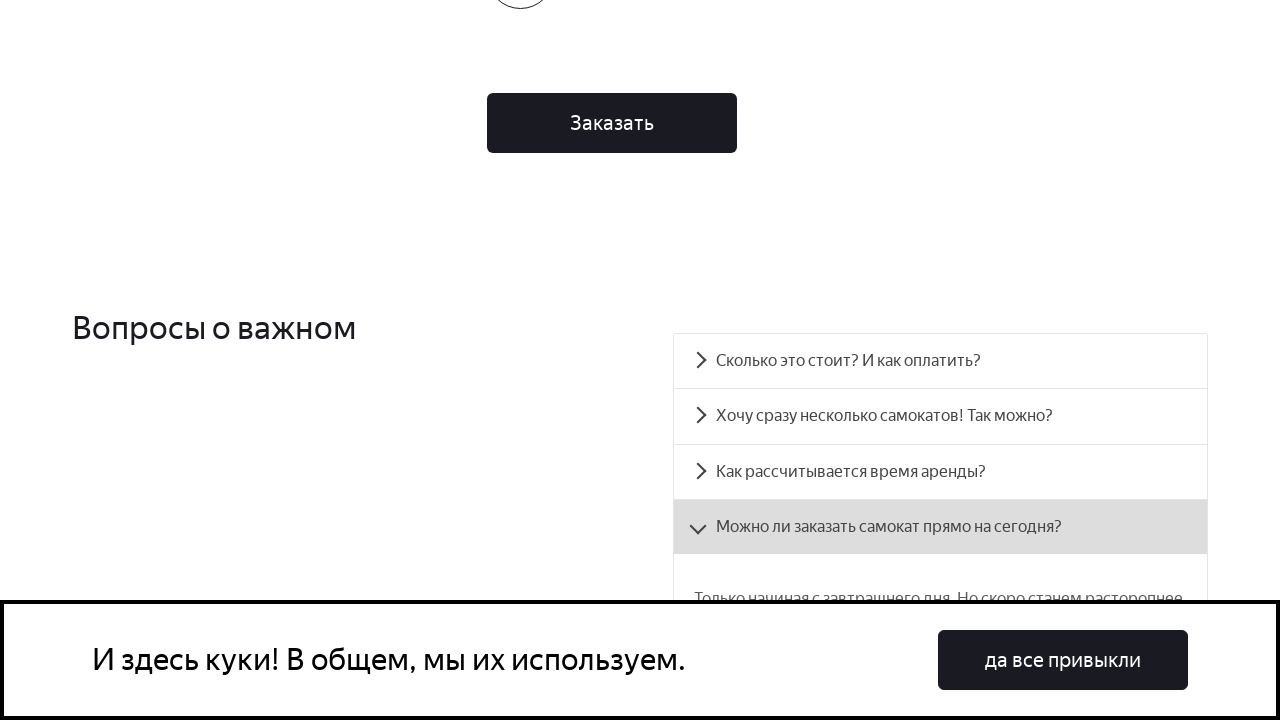

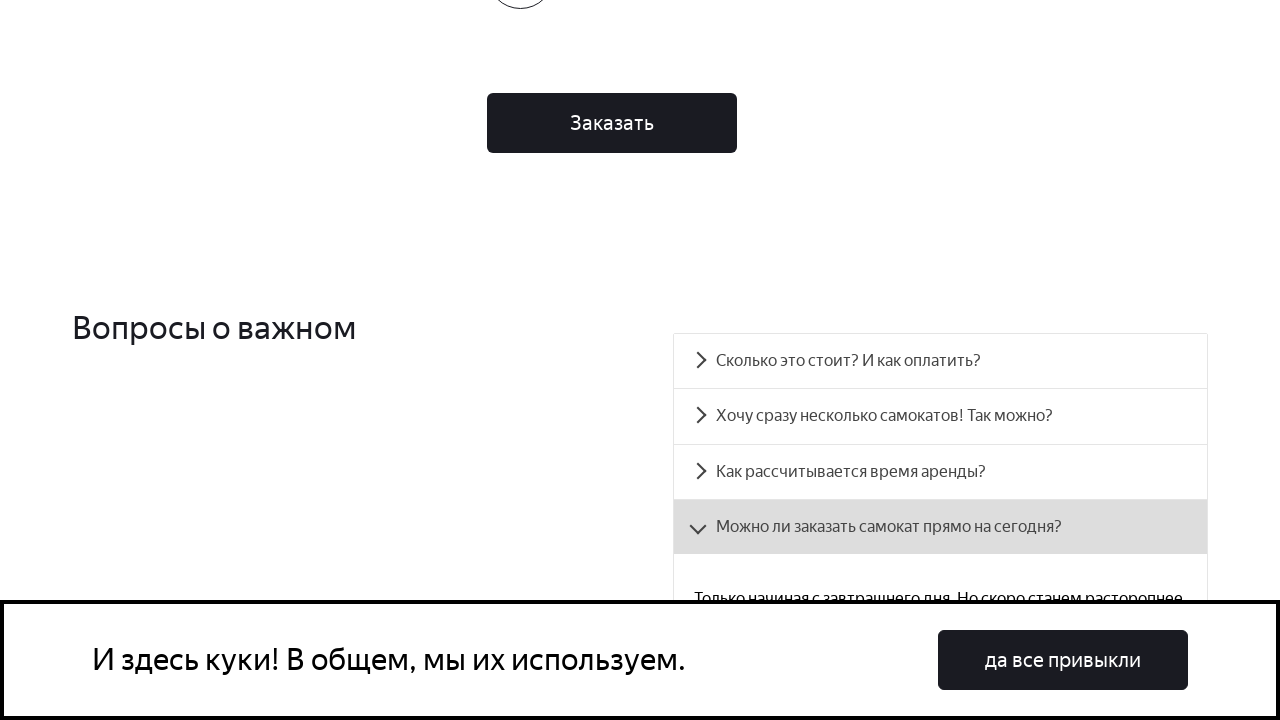